Tests JavaScript alert popup with text input by clicking to trigger a prompt alert, entering text into the prompt, accepting it, and verifying the result text is displayed on the page.

Starting URL: https://demo.automationtesting.in/Alerts.html

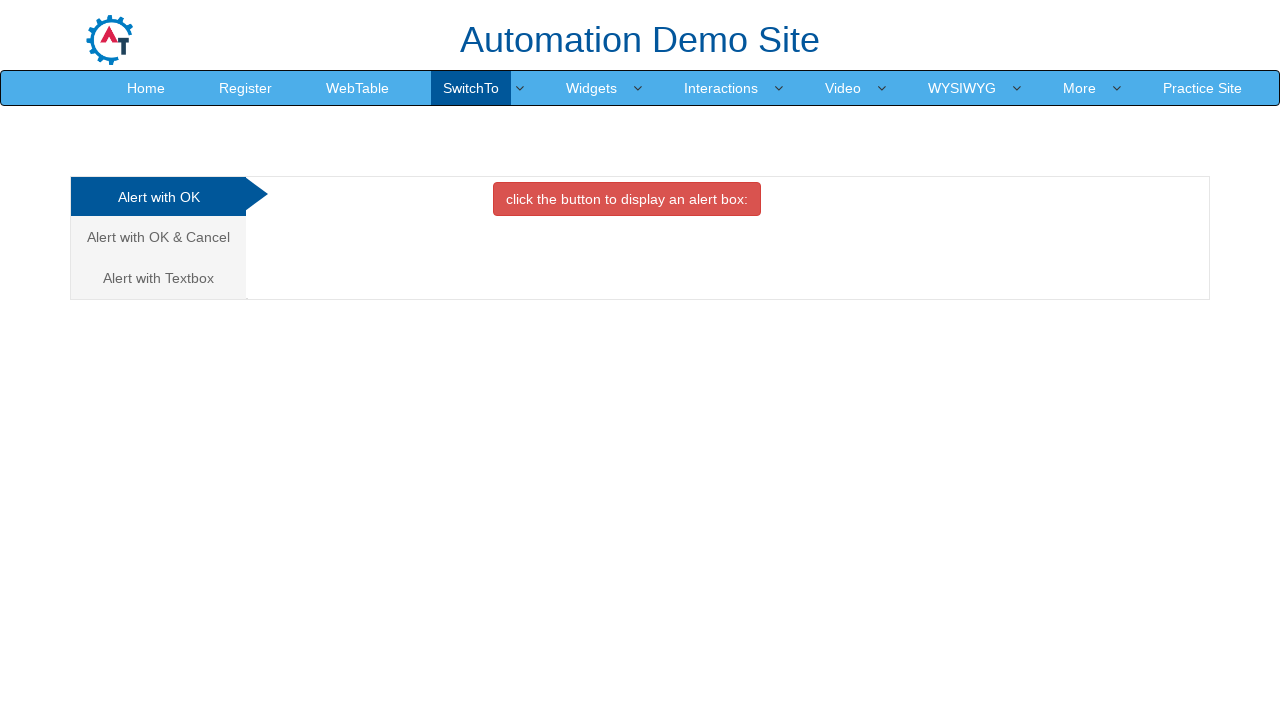

Clicked on 'Alert with Textbox' tab at (158, 278) on xpath=//a[contains(text(),'Alert with Textbox')]
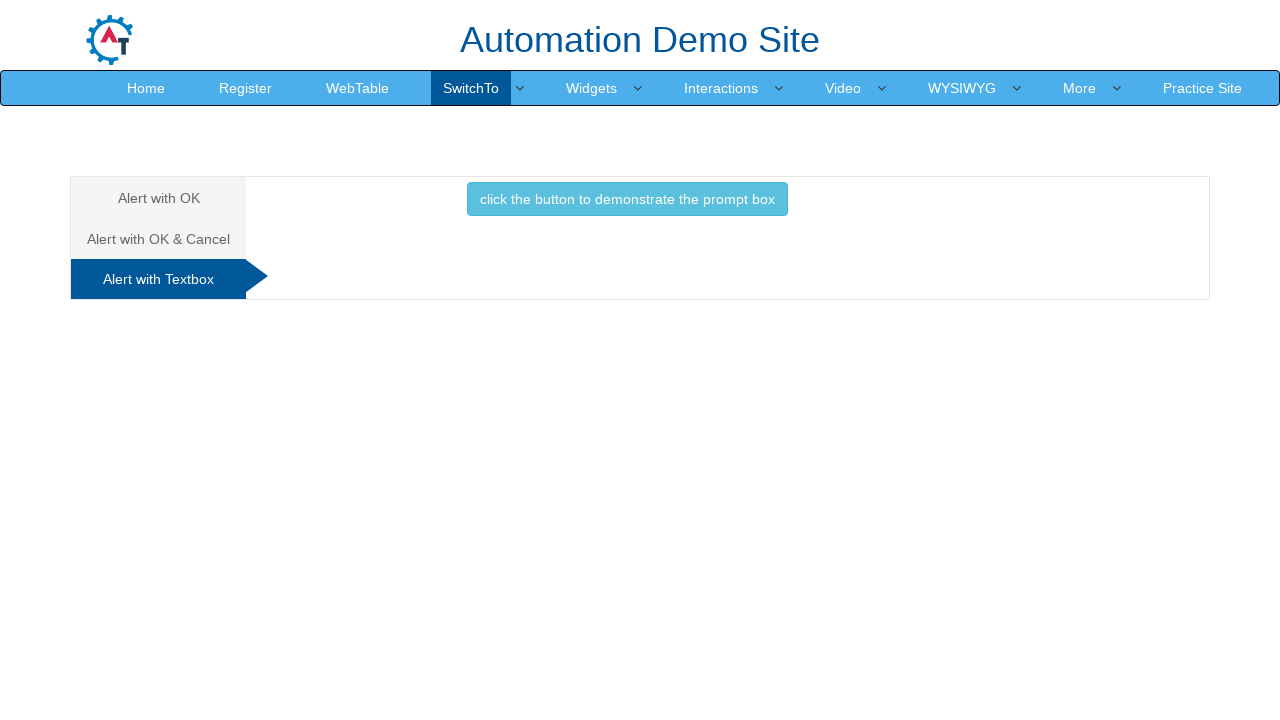

Clicked button to demonstrate prompt alert at (627, 199) on xpath=//button[contains(text(),'click the button to demonstrate')]
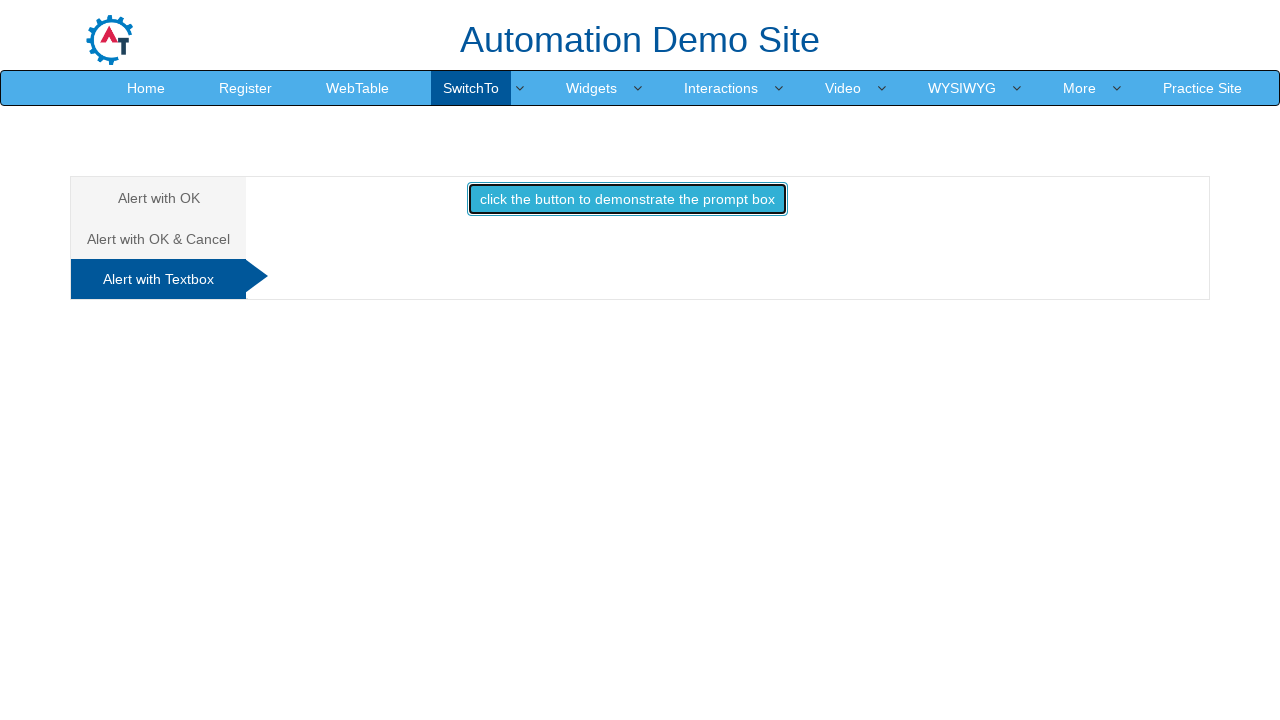

Set up dialog handler to accept prompt with text 'Hi Revan'
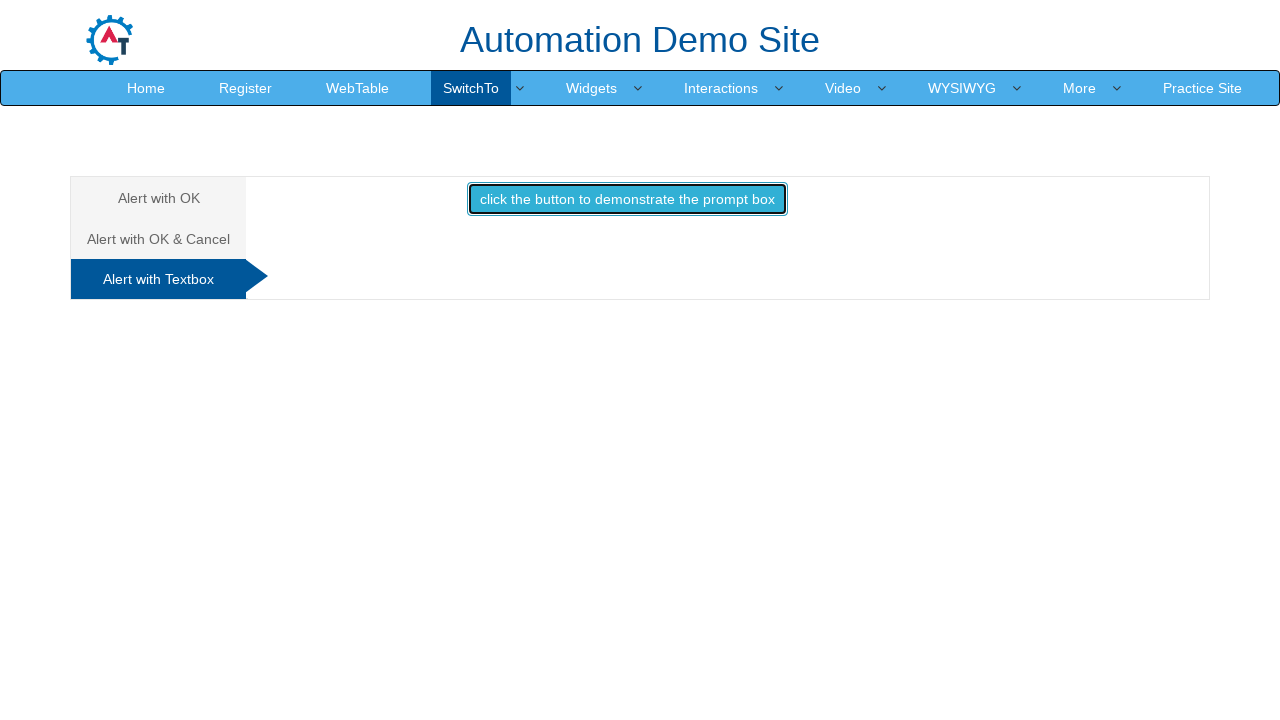

Clicked button again to trigger prompt dialog at (627, 199) on xpath=//button[contains(text(),'click the button to demonstrate')]
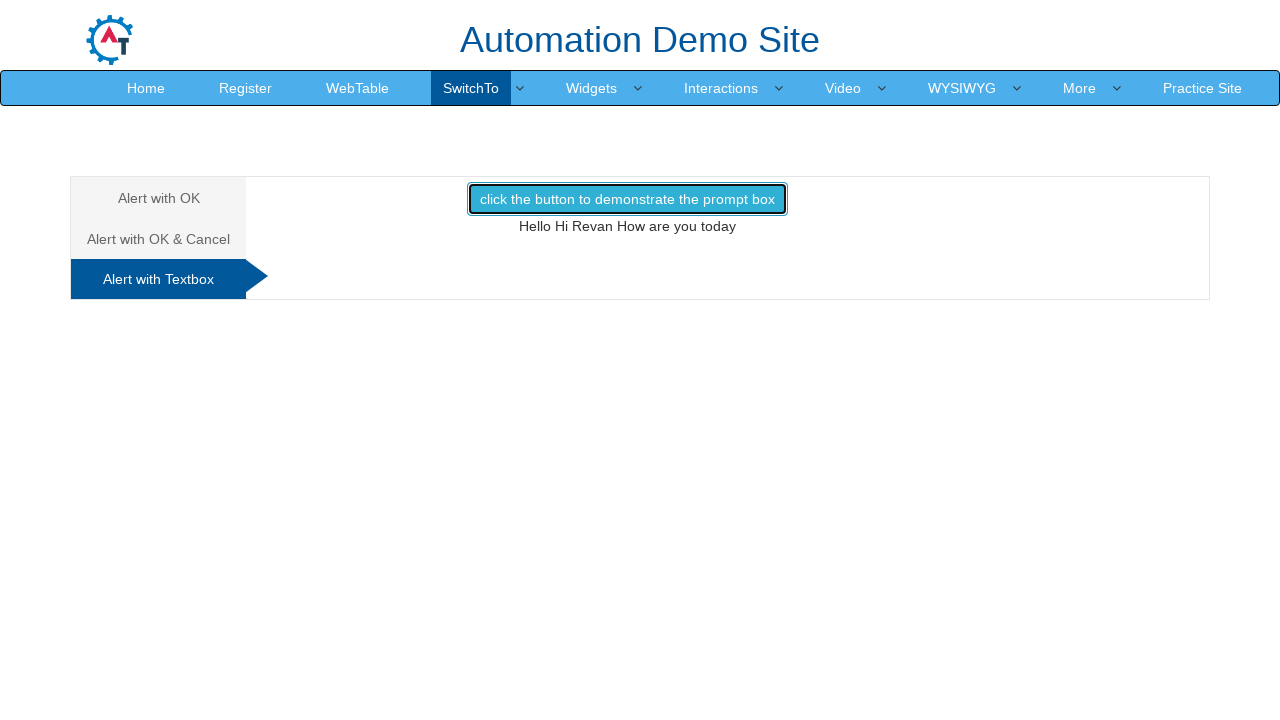

Waited for result text to appear in #demo1 element
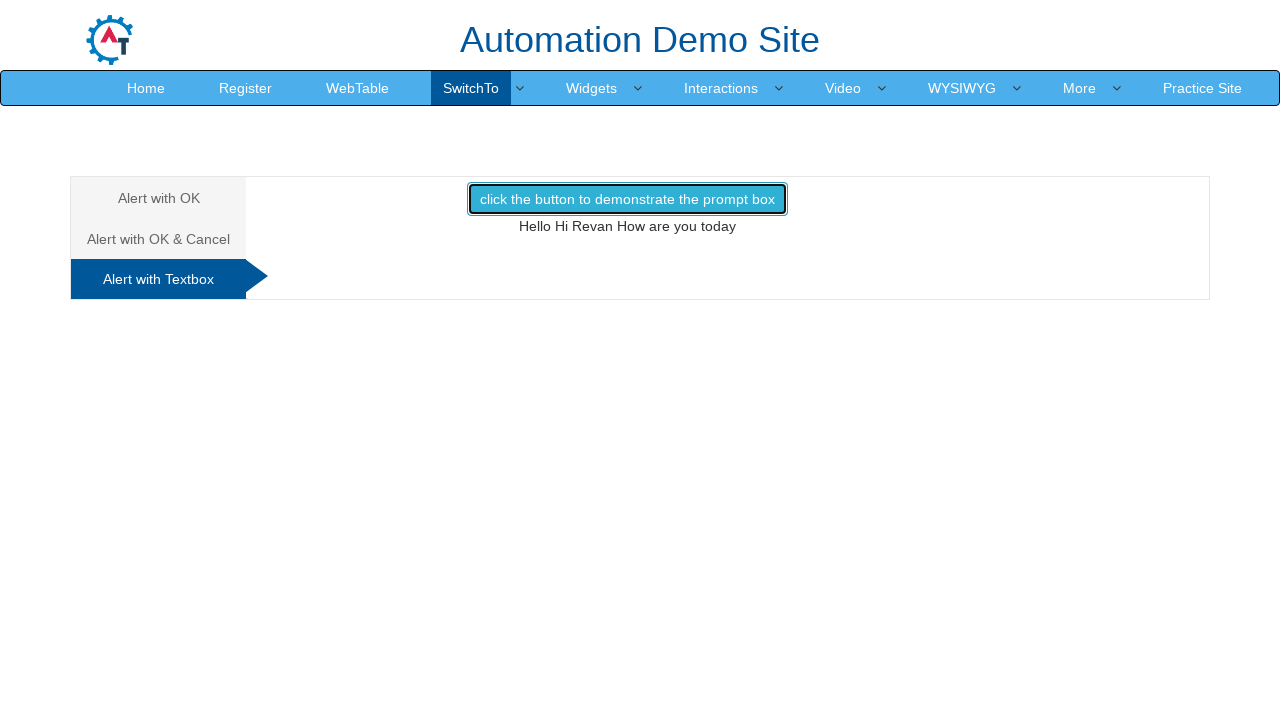

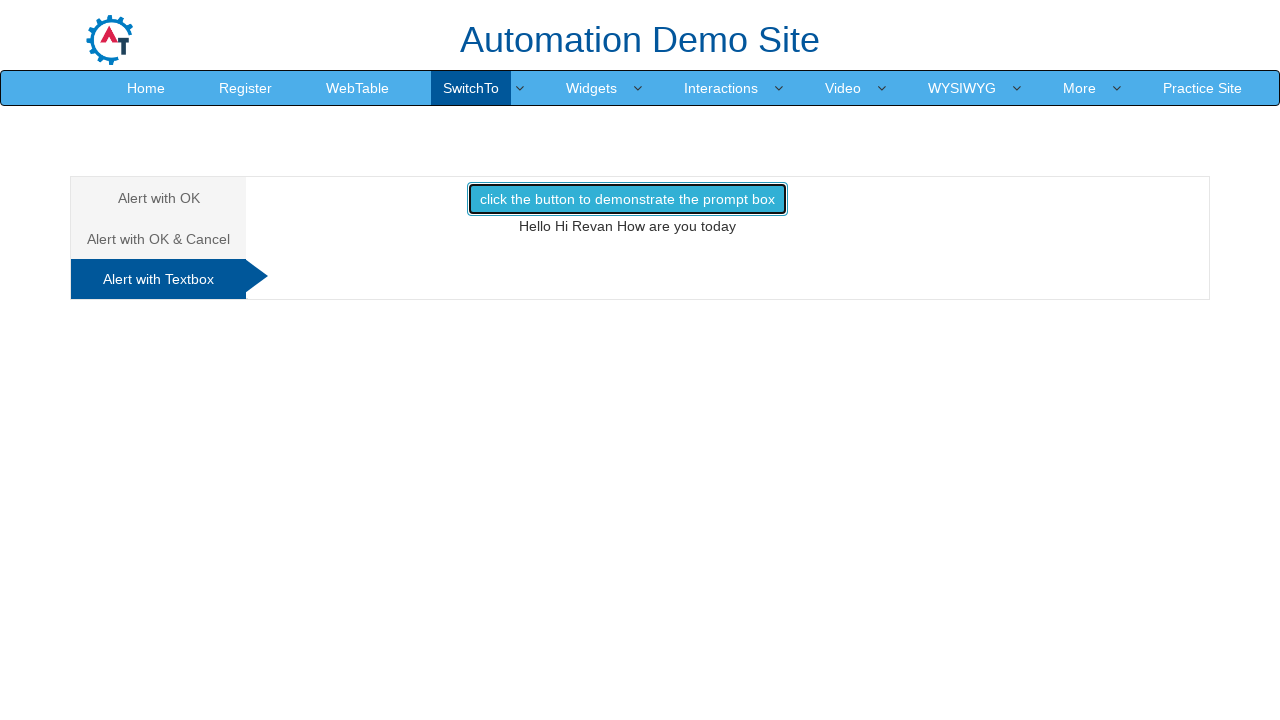